Tests keyboard key press functionality by sending ENTER and BACKSPACE keys to an input box on a key press demo page

Starting URL: https://syntaxprojects.com/keypress.php

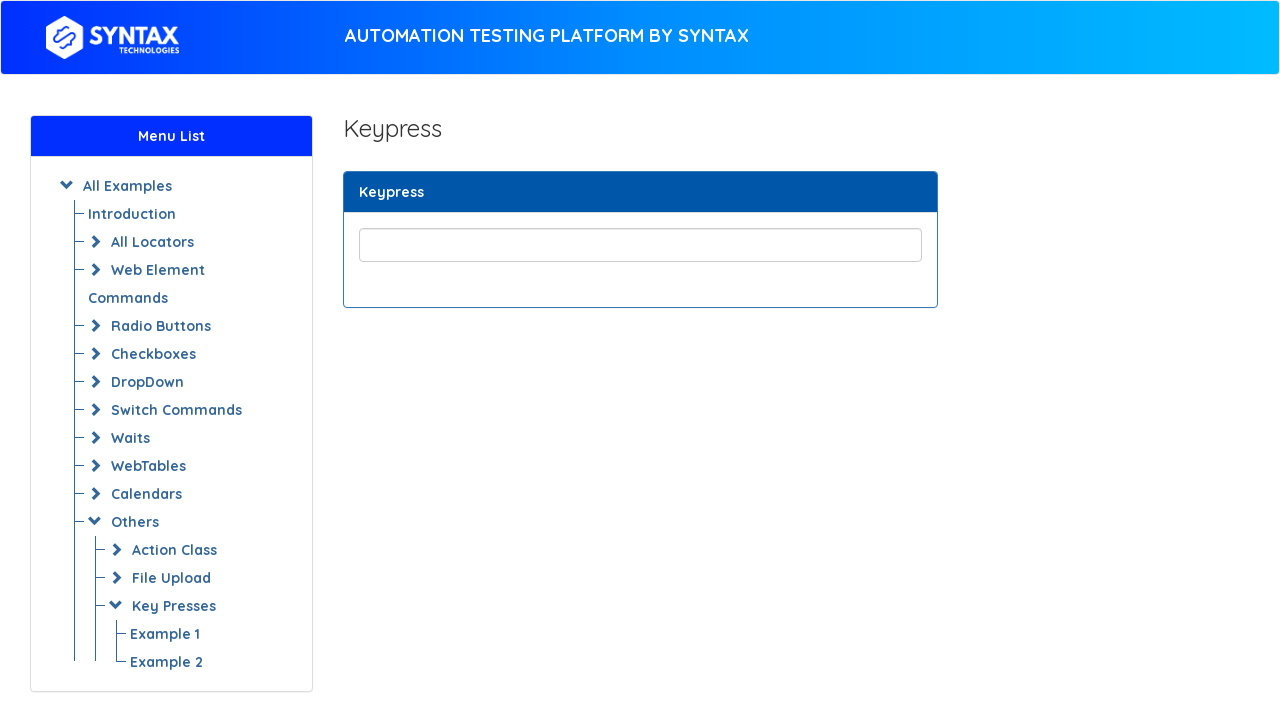

Pressed ENTER key on input box on input.form-control
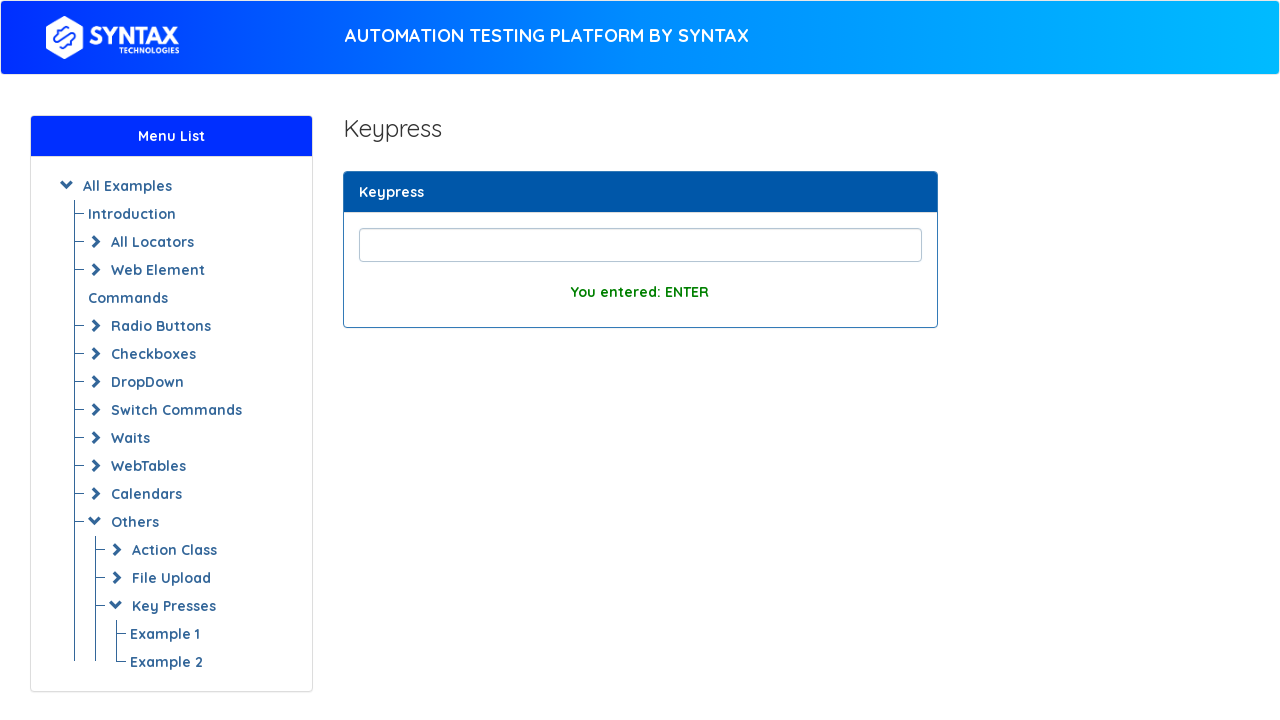

Pressed BACKSPACE key on input box on input.form-control
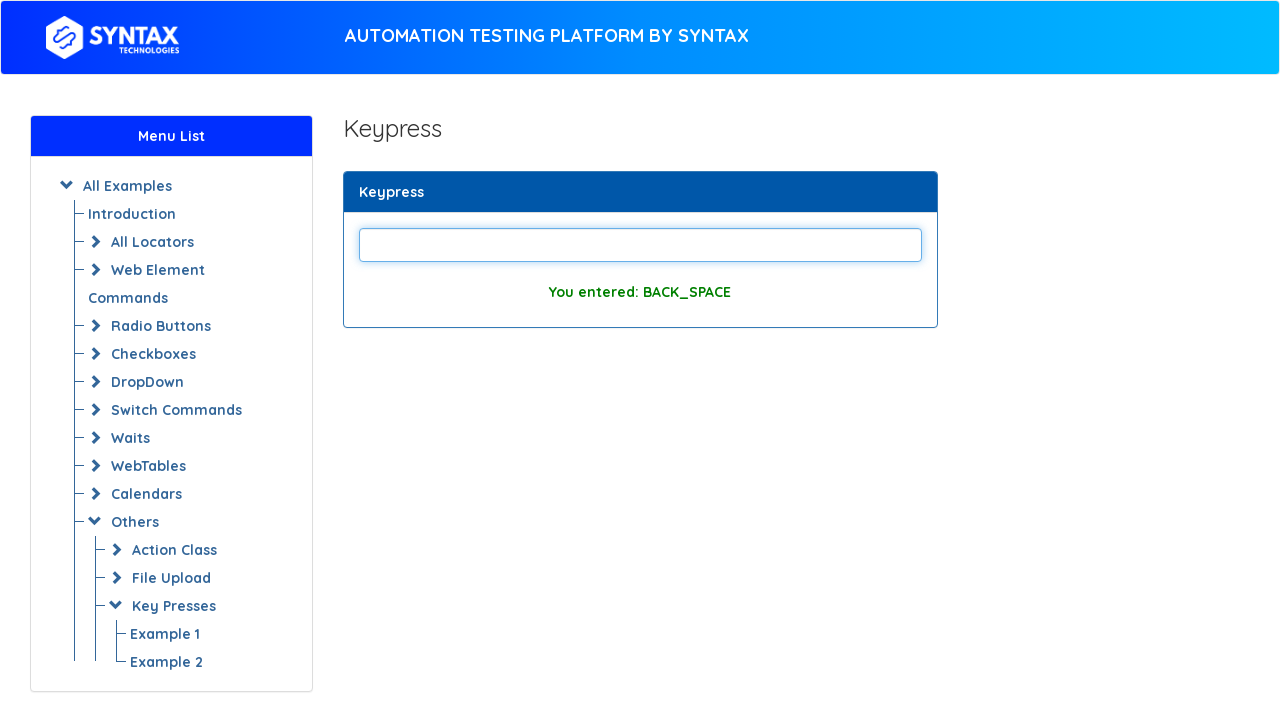

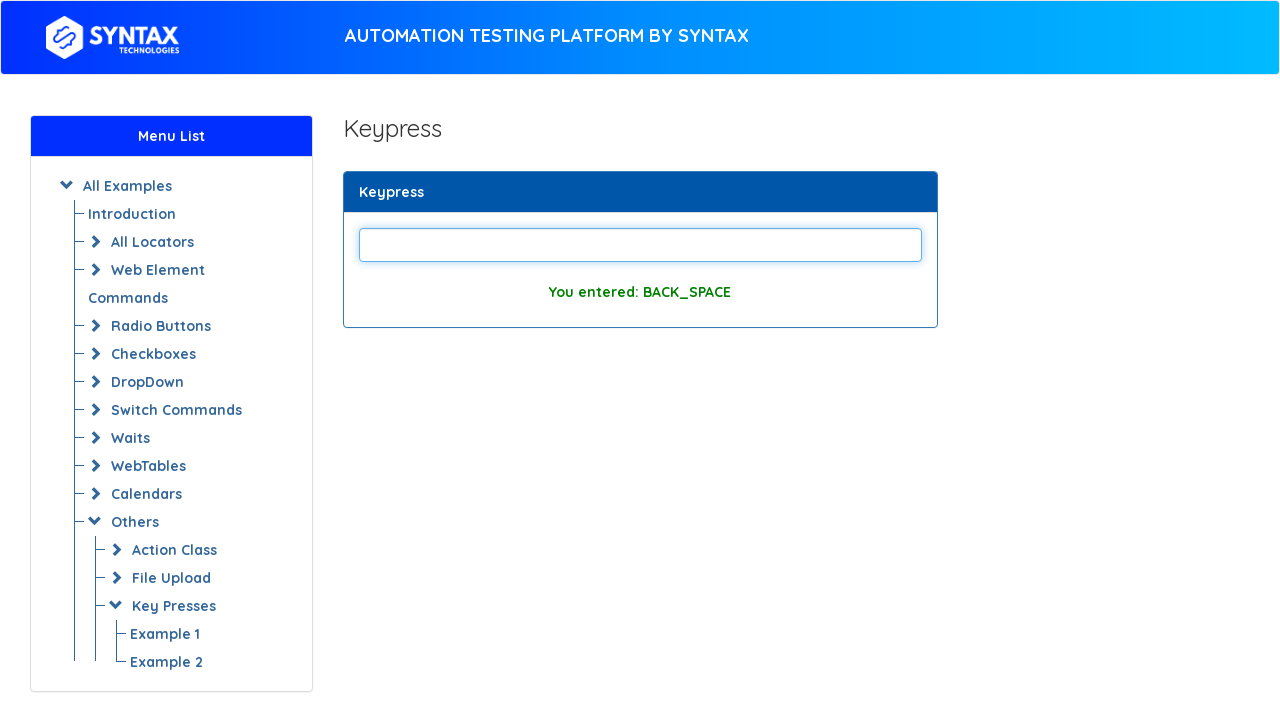